Tests checkbox interaction by clicking on the first checkbox and verifying it becomes checked

Starting URL: https://the-internet.herokuapp.com/checkboxes

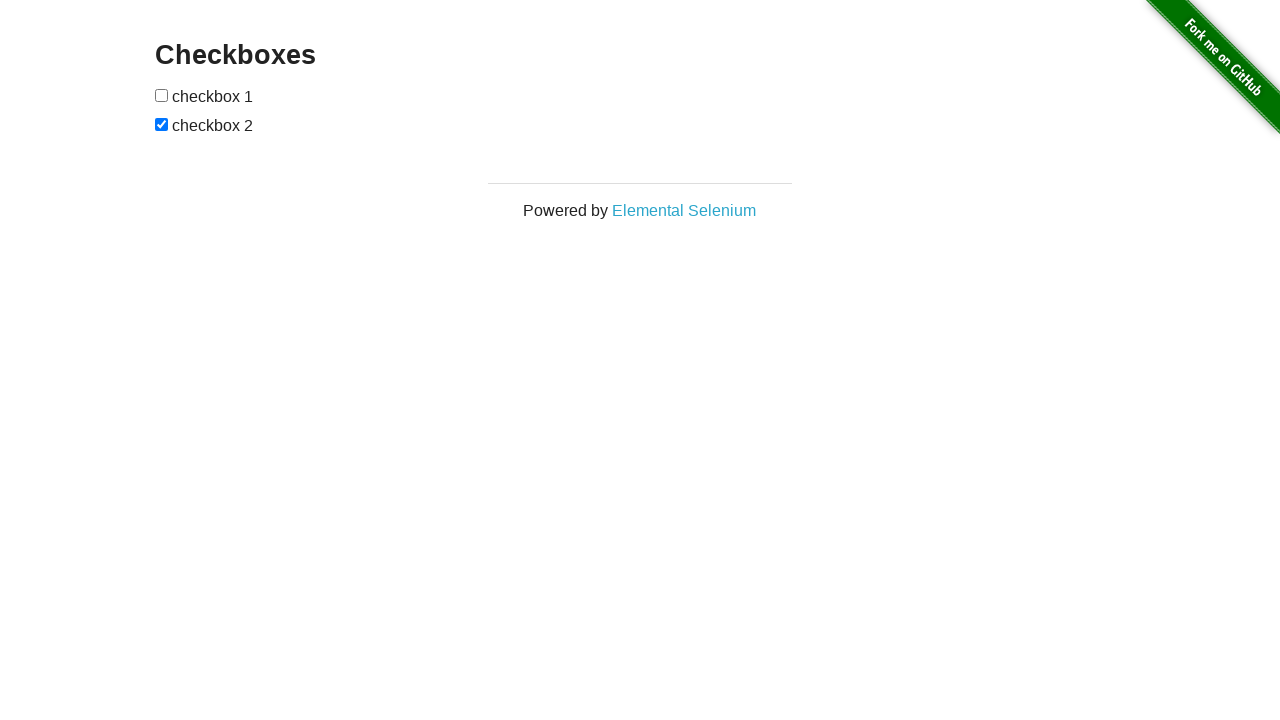

Located the first checkbox element
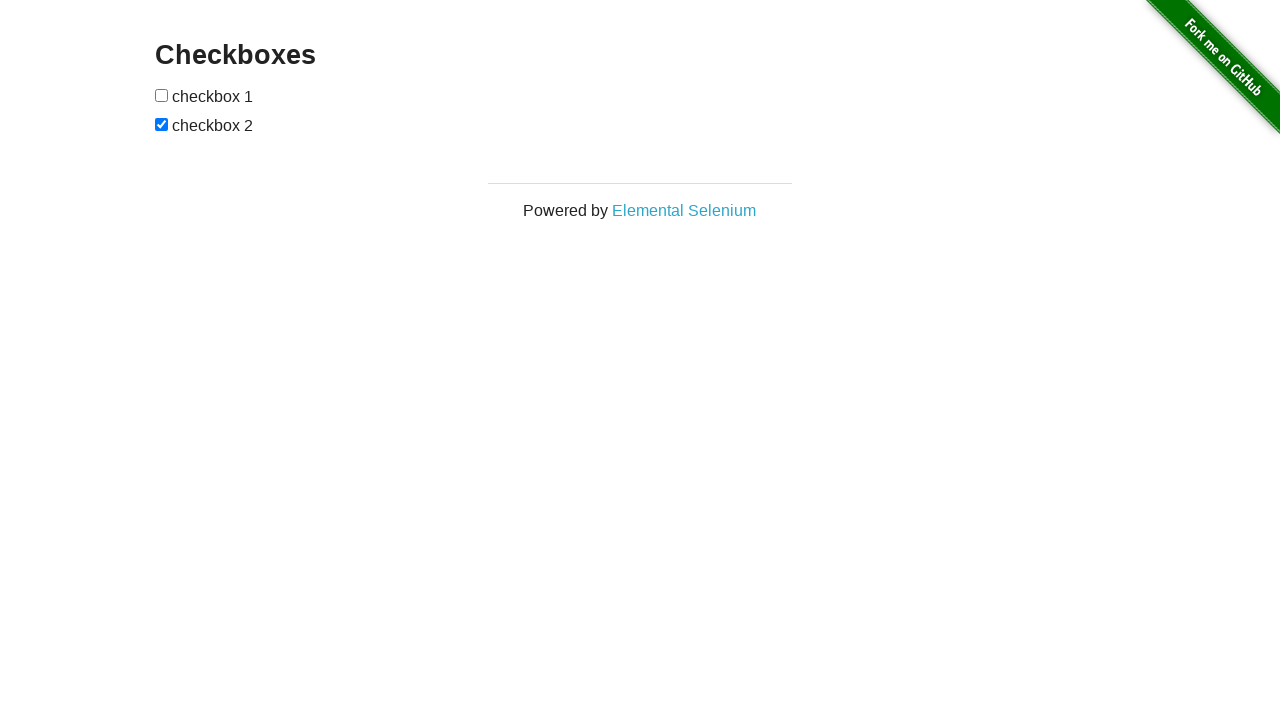

Clicked the first checkbox at (162, 95) on xpath=//input[@type='checkbox'][1]
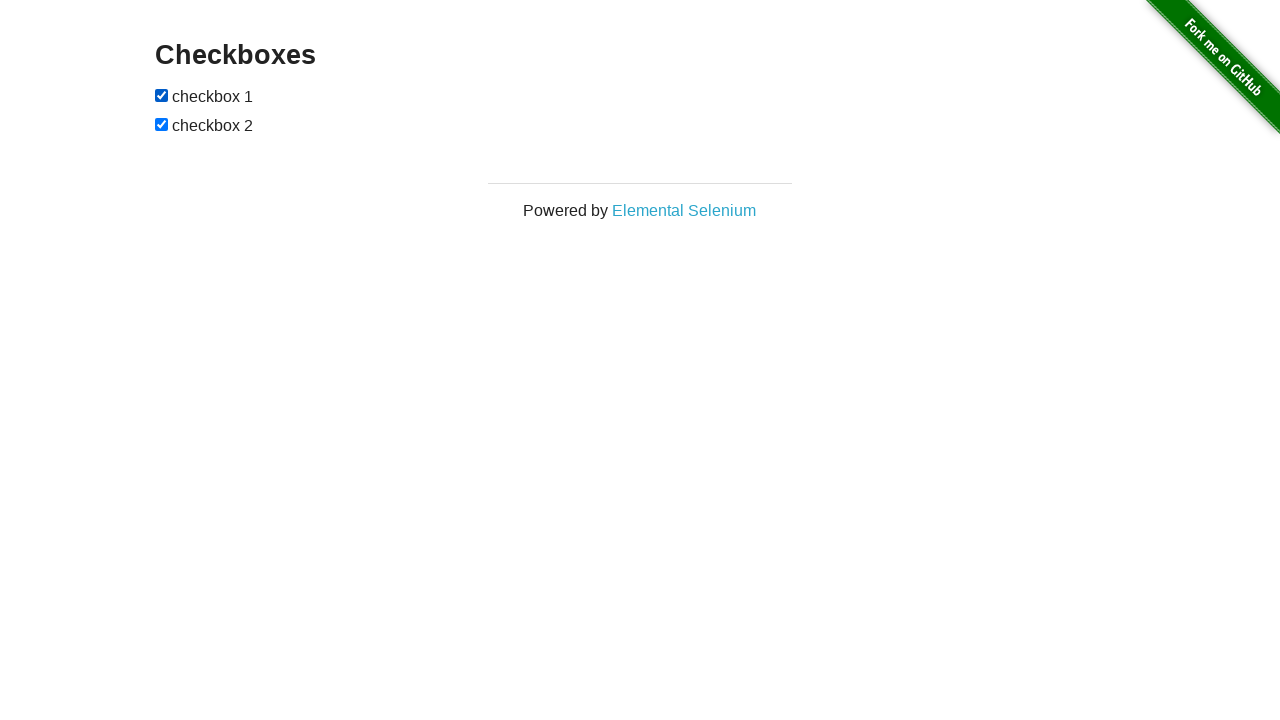

Verified that the first checkbox is now checked
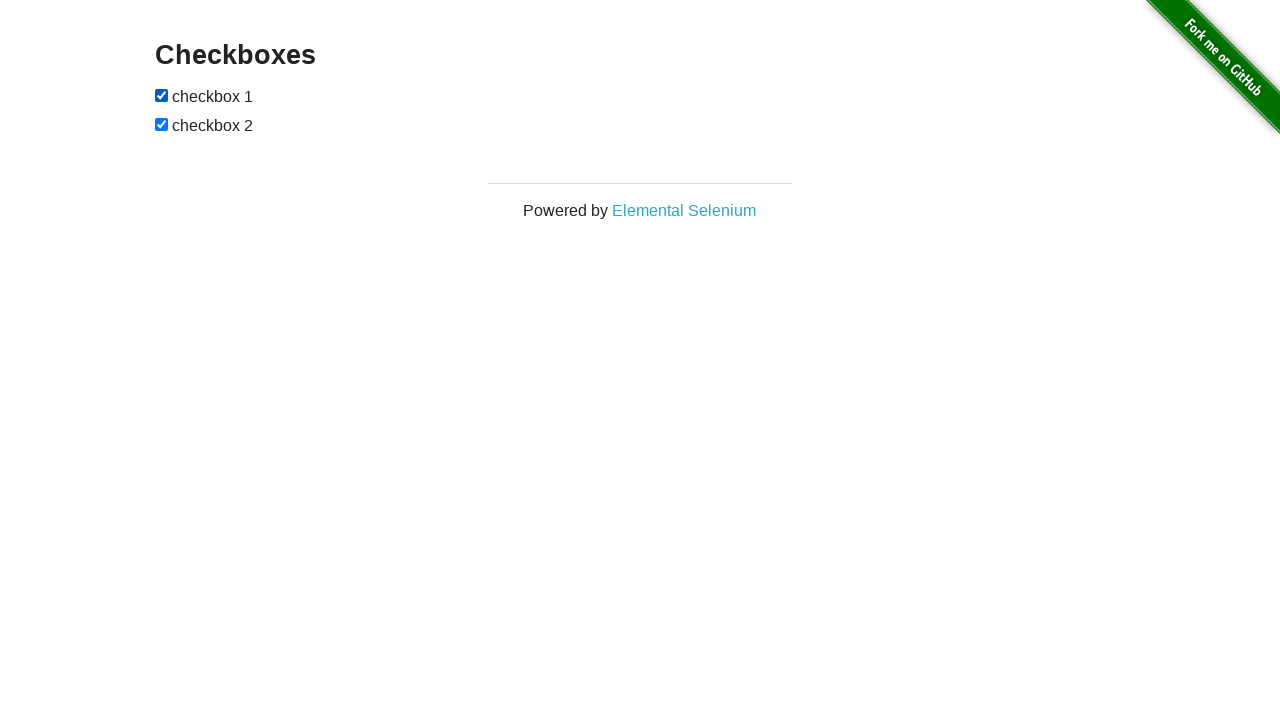

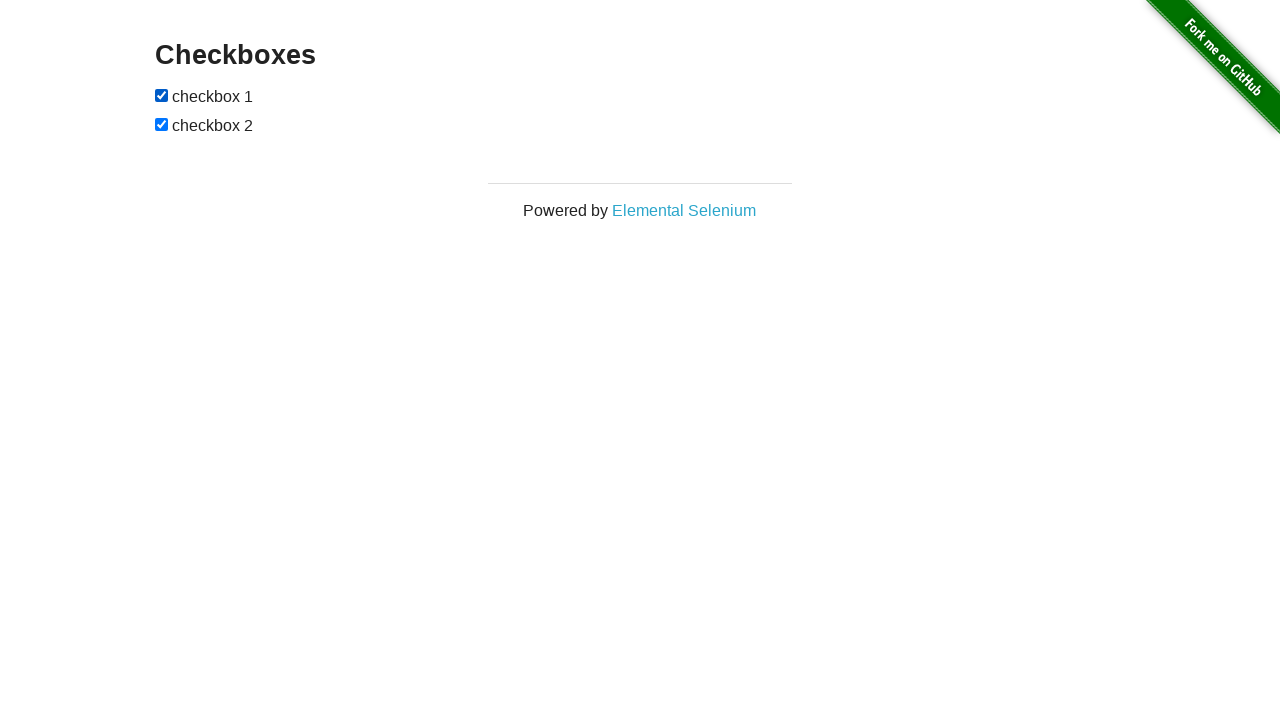